Tests keyboard actions on a text comparison website by typing text in the first input, selecting all with Ctrl+A, copying with Ctrl+C, tabbing to the next input, and pasting with Ctrl+V

Starting URL: https://text-compare.com/

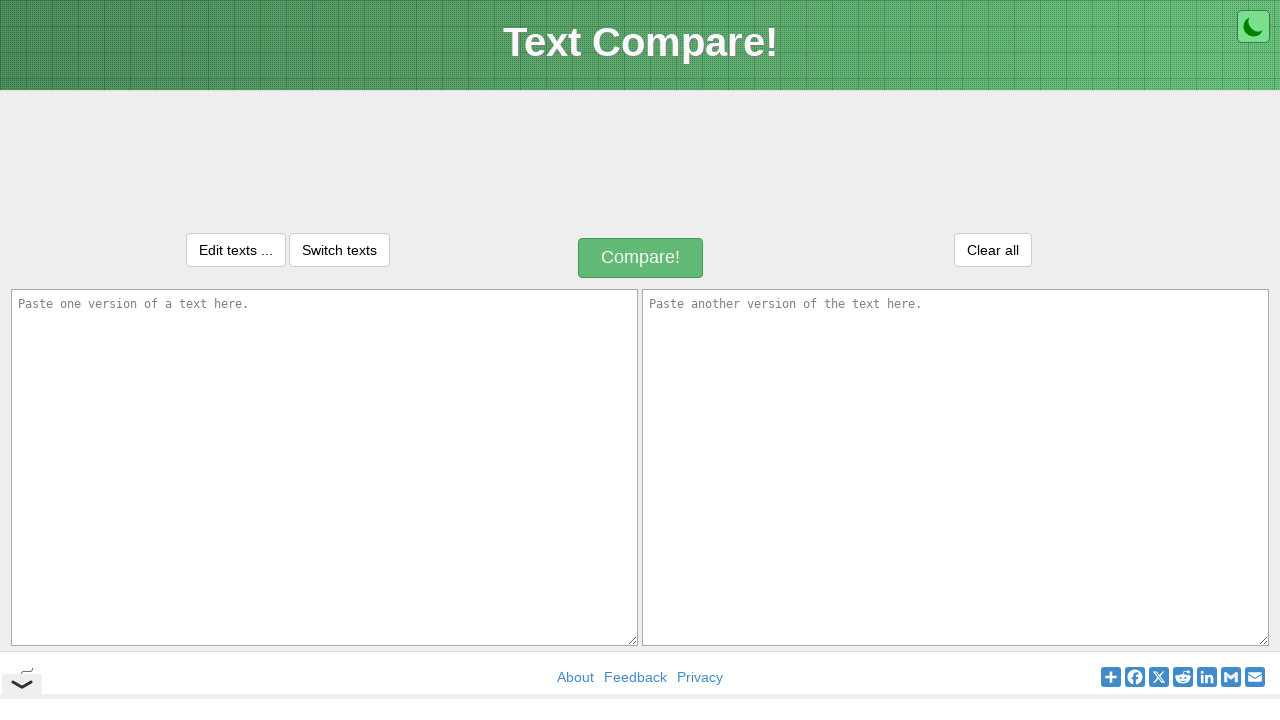

Filled first input field with 'welcome to selenium' on #inputText1
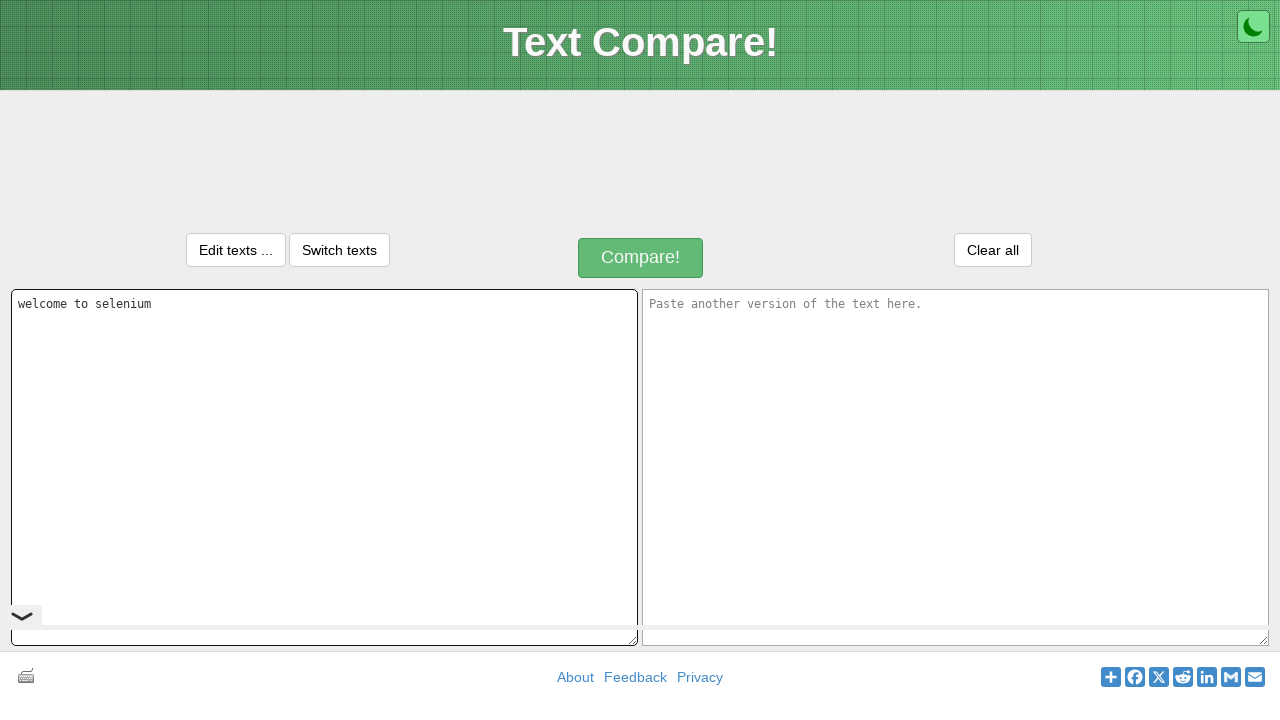

Clicked on first input field to ensure focus at (324, 467) on #inputText1
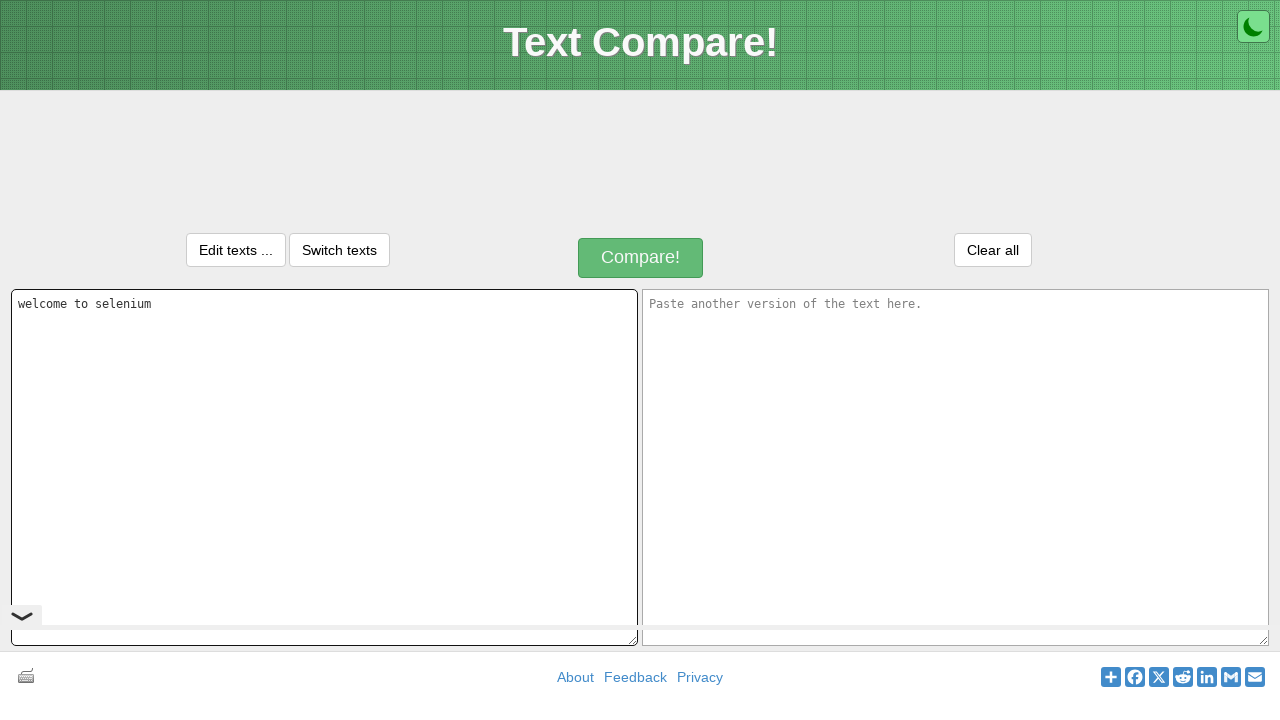

Selected all text in first input with Ctrl+A
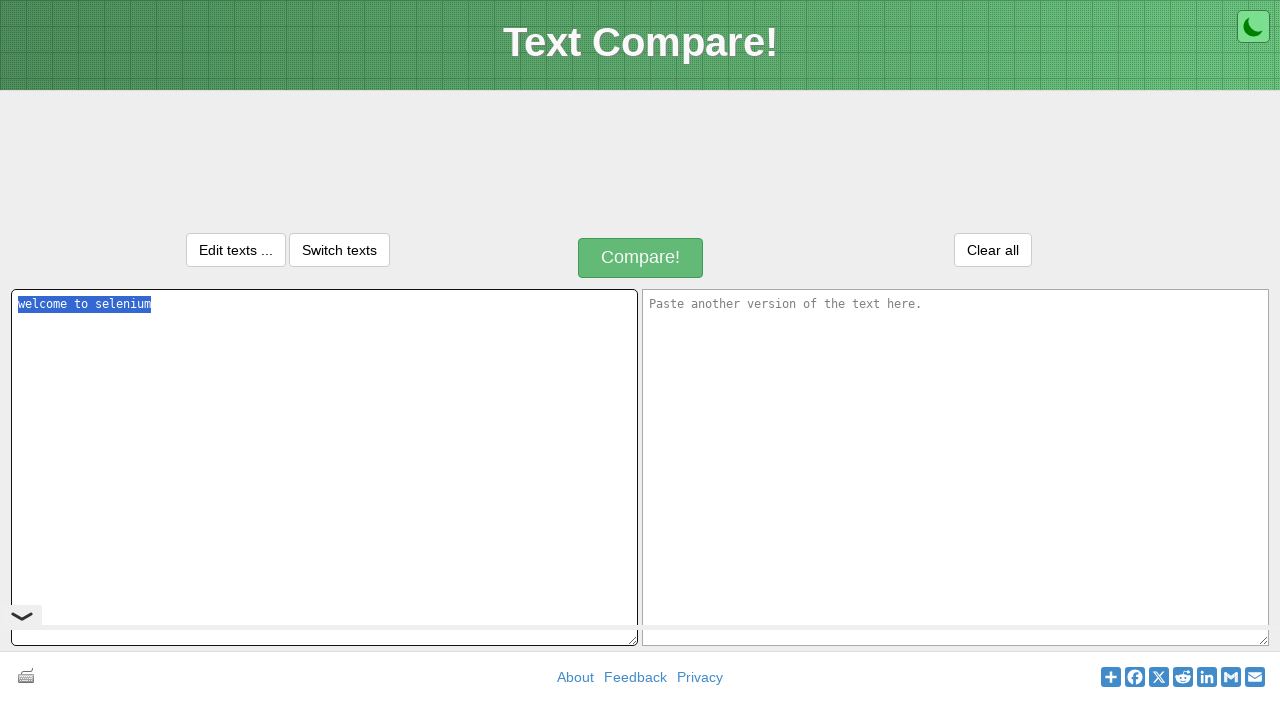

Copied selected text with Ctrl+C
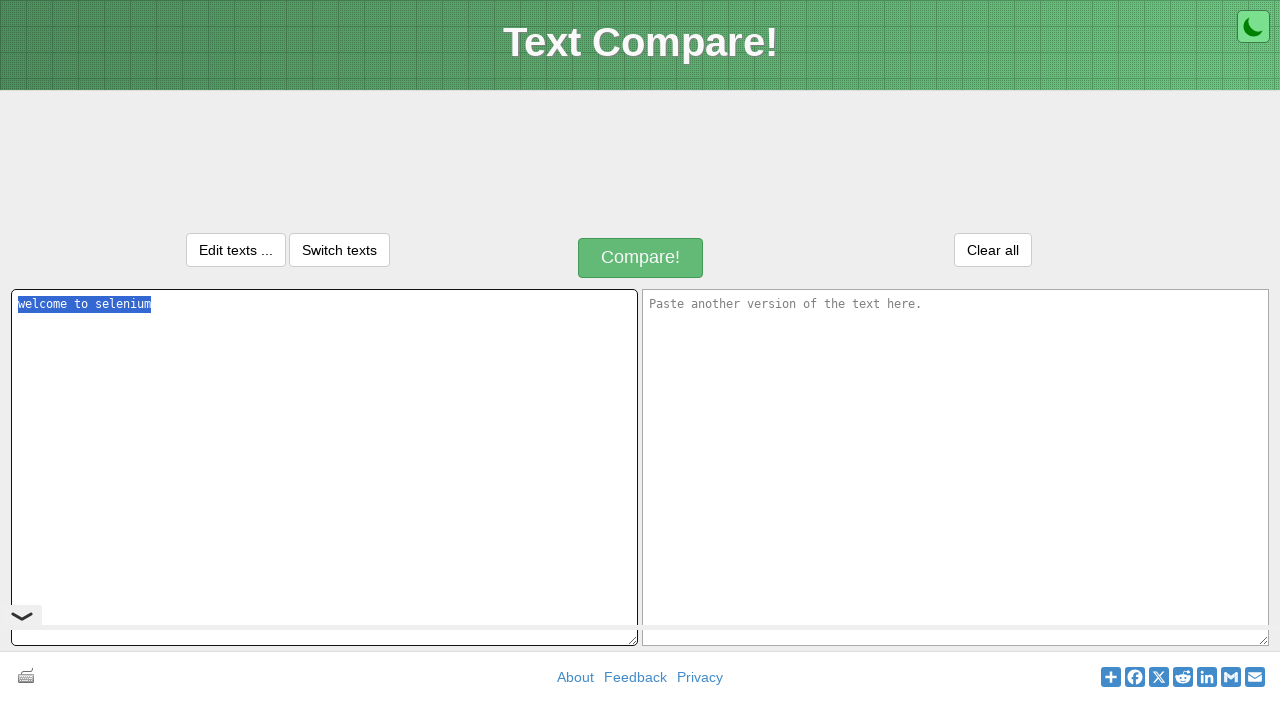

Tabbed to next input field
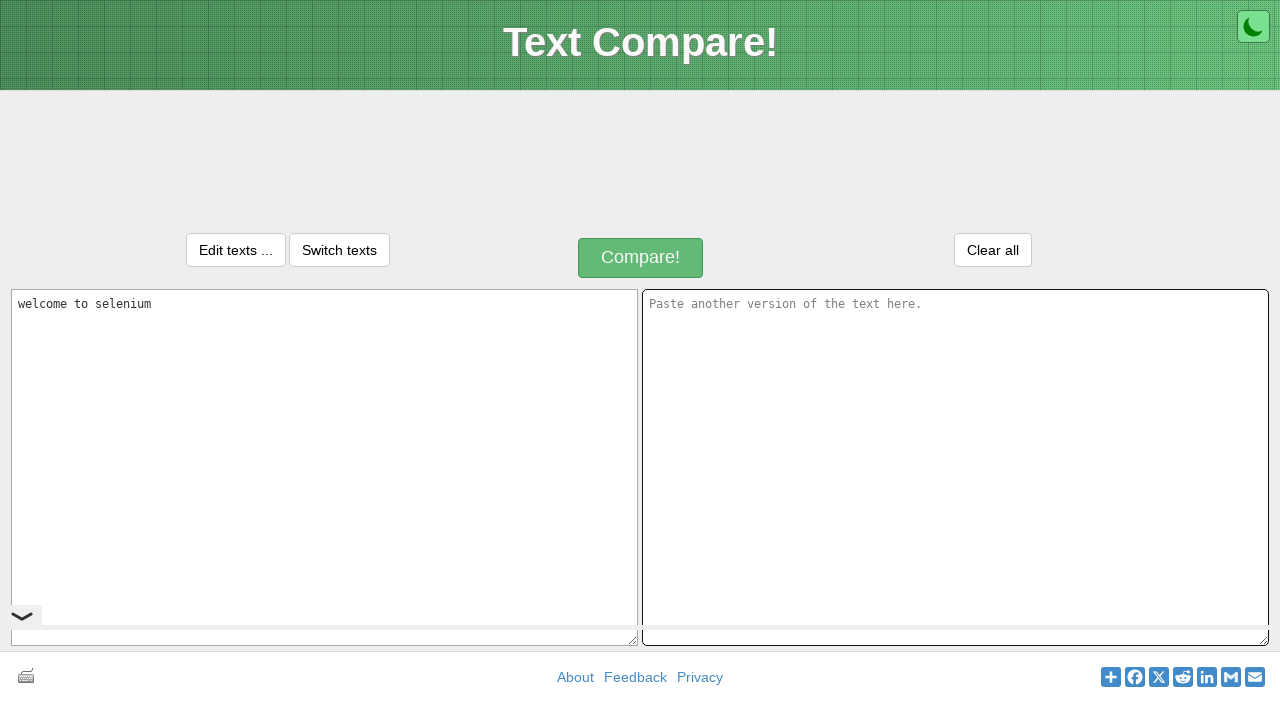

Pasted text into second input field with Ctrl+V
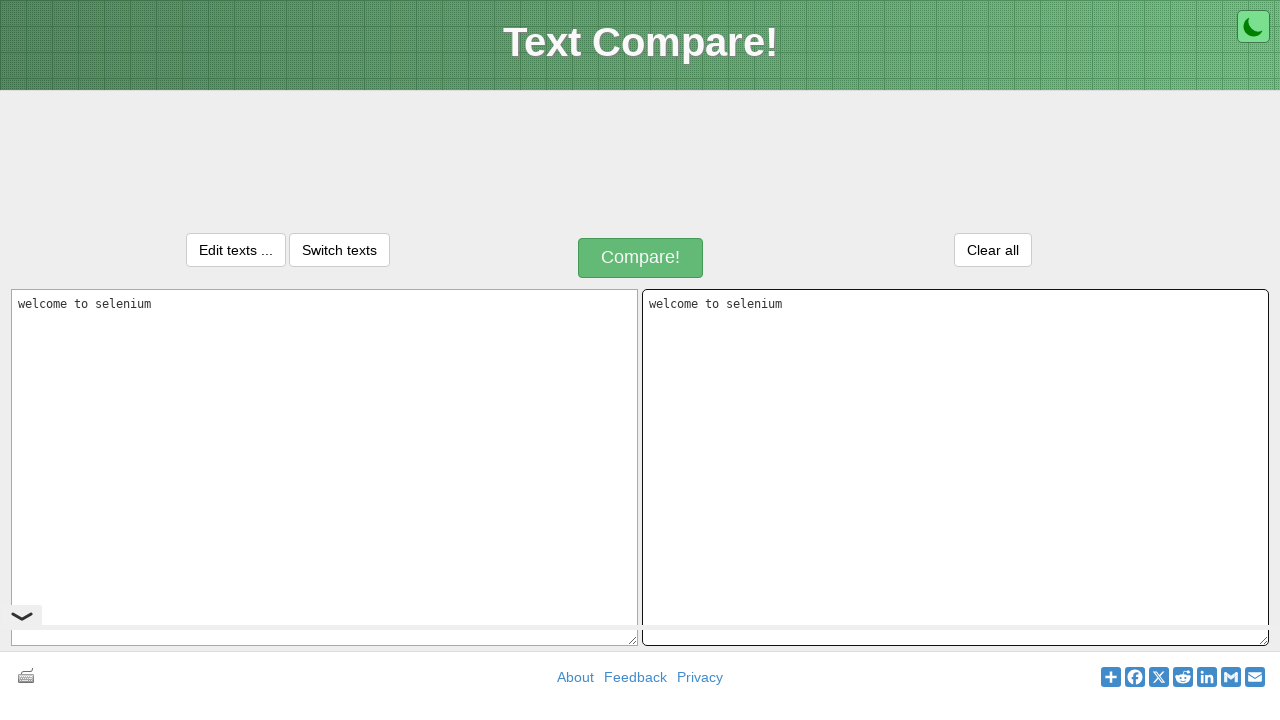

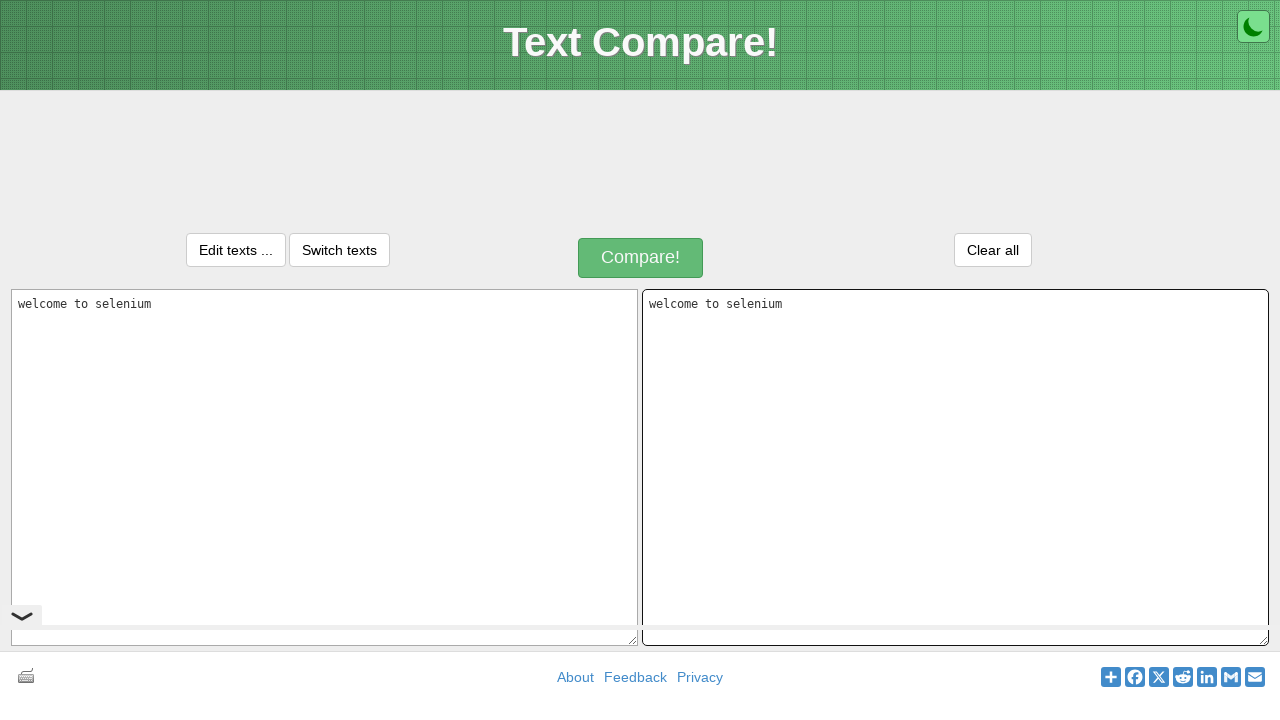